Tests that the toggle all checkbox updates state when individual items are completed or cleared

Starting URL: https://demo.playwright.dev/todomvc

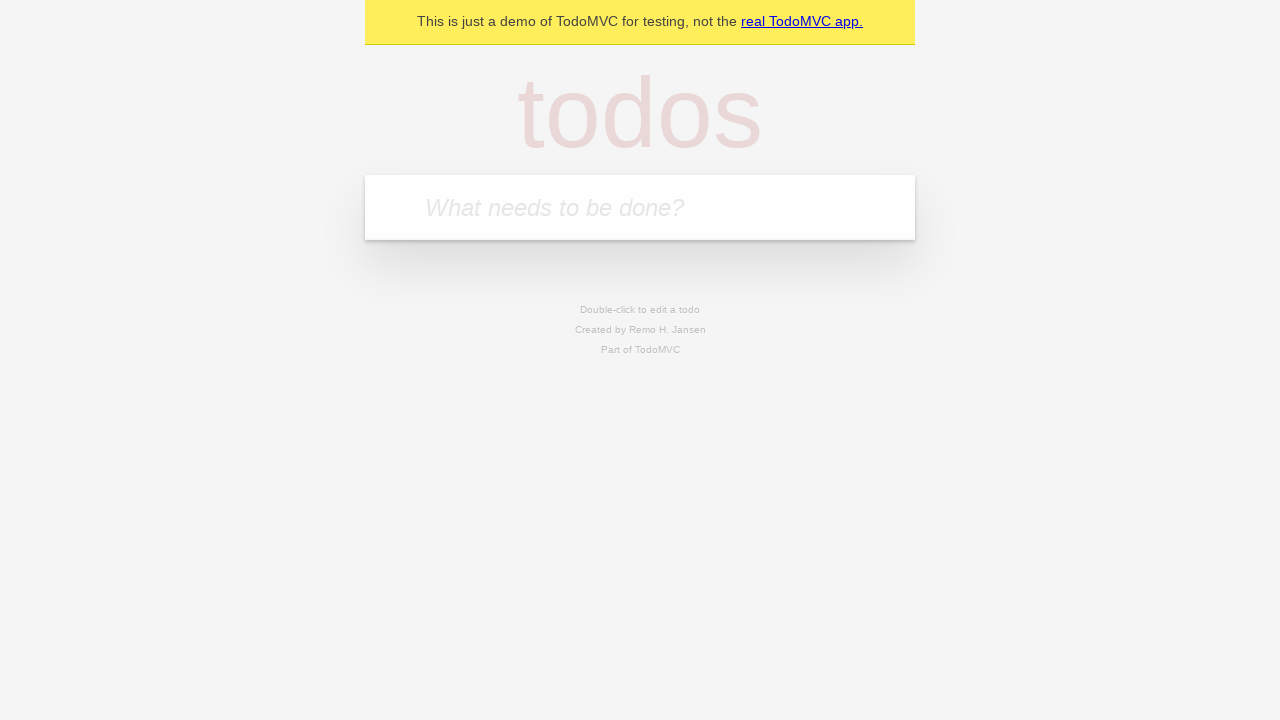

Filled input field with 'buy some cheese' on internal:attr=[placeholder="What needs to be done?"i]
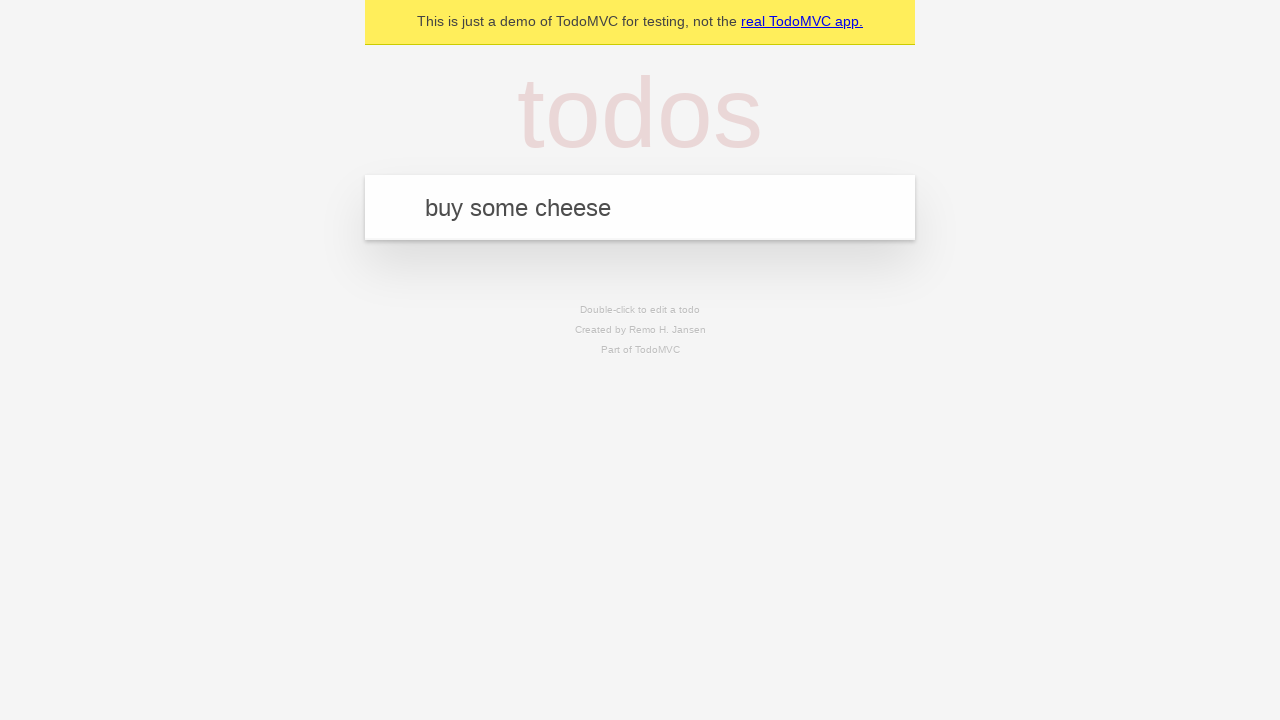

Pressed Enter to add first todo item on internal:attr=[placeholder="What needs to be done?"i]
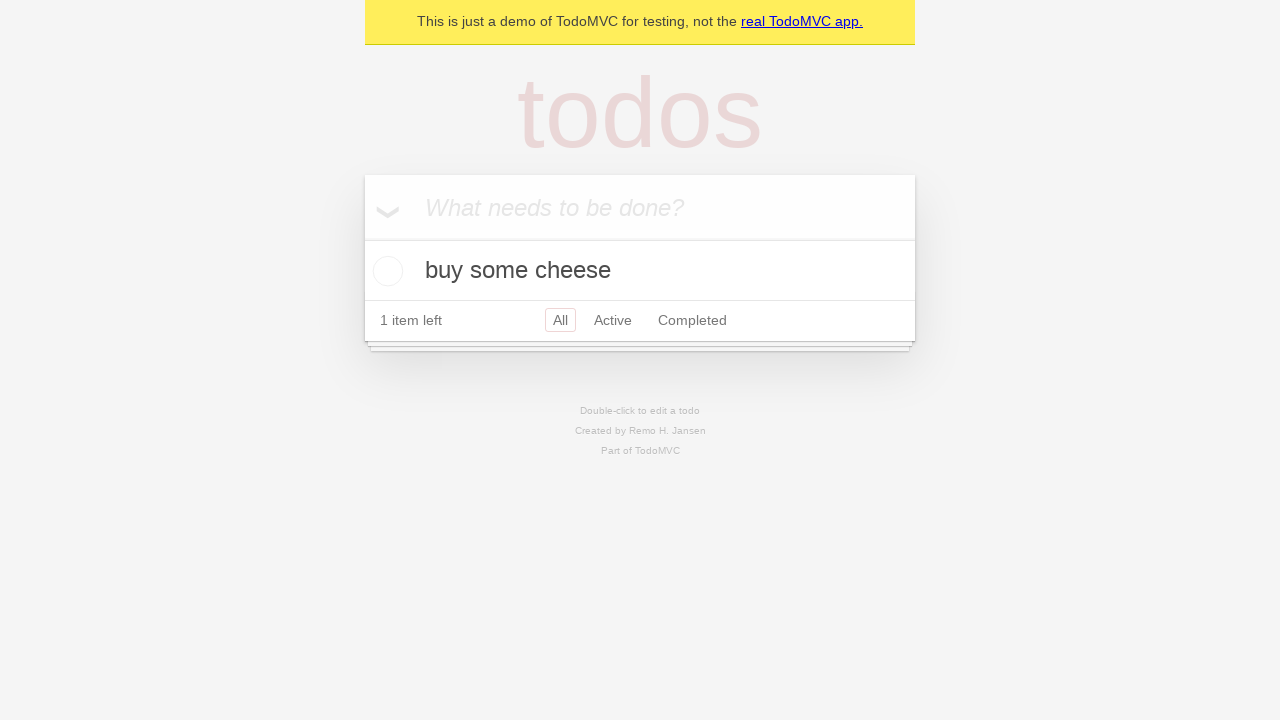

Filled input field with 'feed the cat' on internal:attr=[placeholder="What needs to be done?"i]
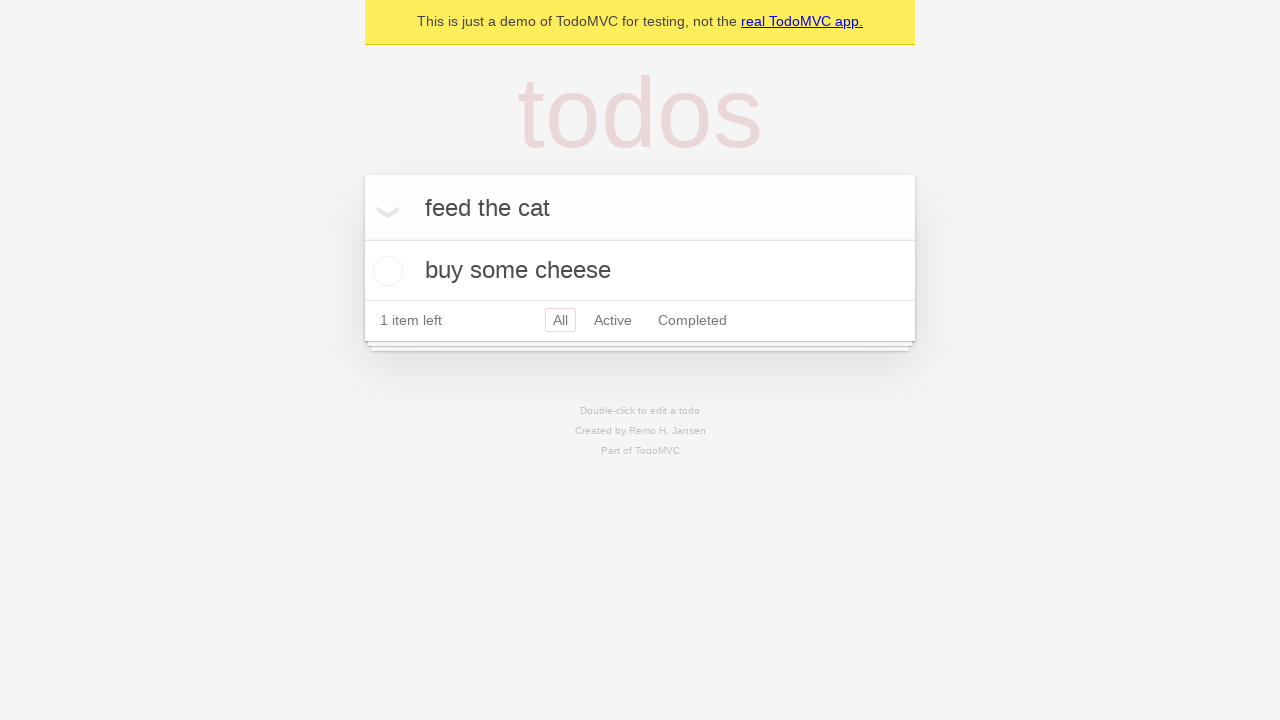

Pressed Enter to add second todo item on internal:attr=[placeholder="What needs to be done?"i]
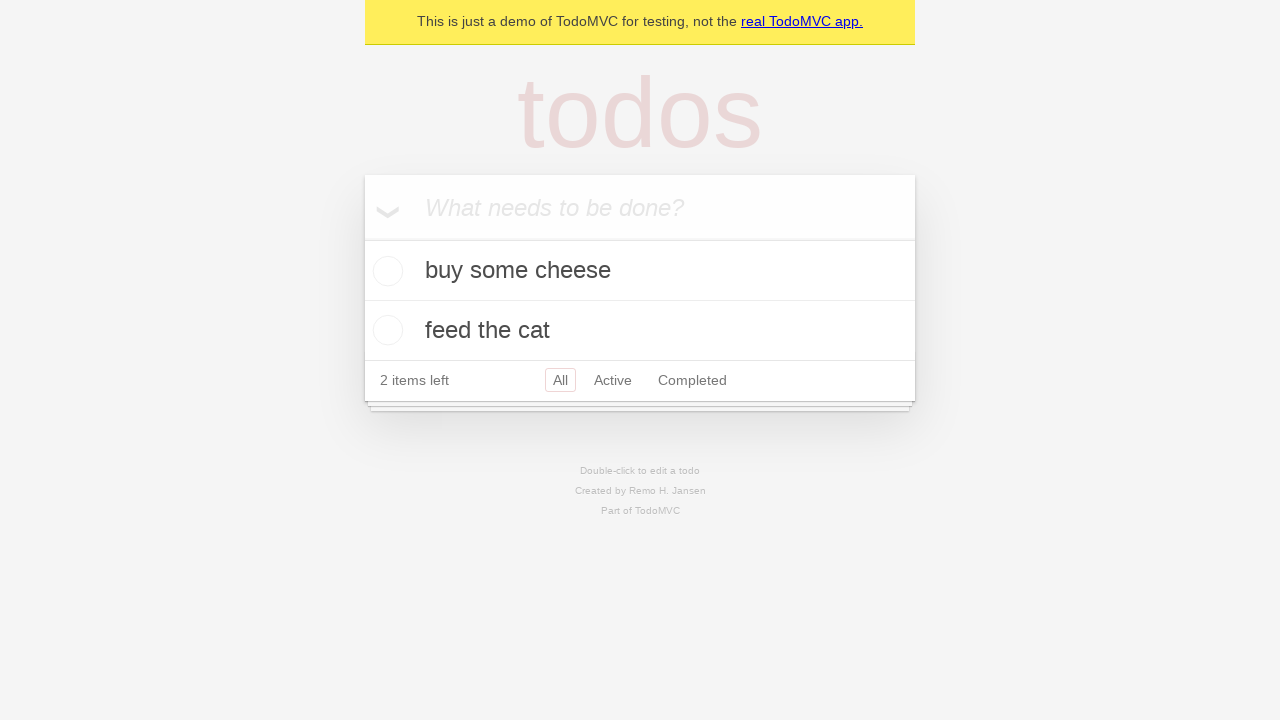

Filled input field with 'book a doctors appointment' on internal:attr=[placeholder="What needs to be done?"i]
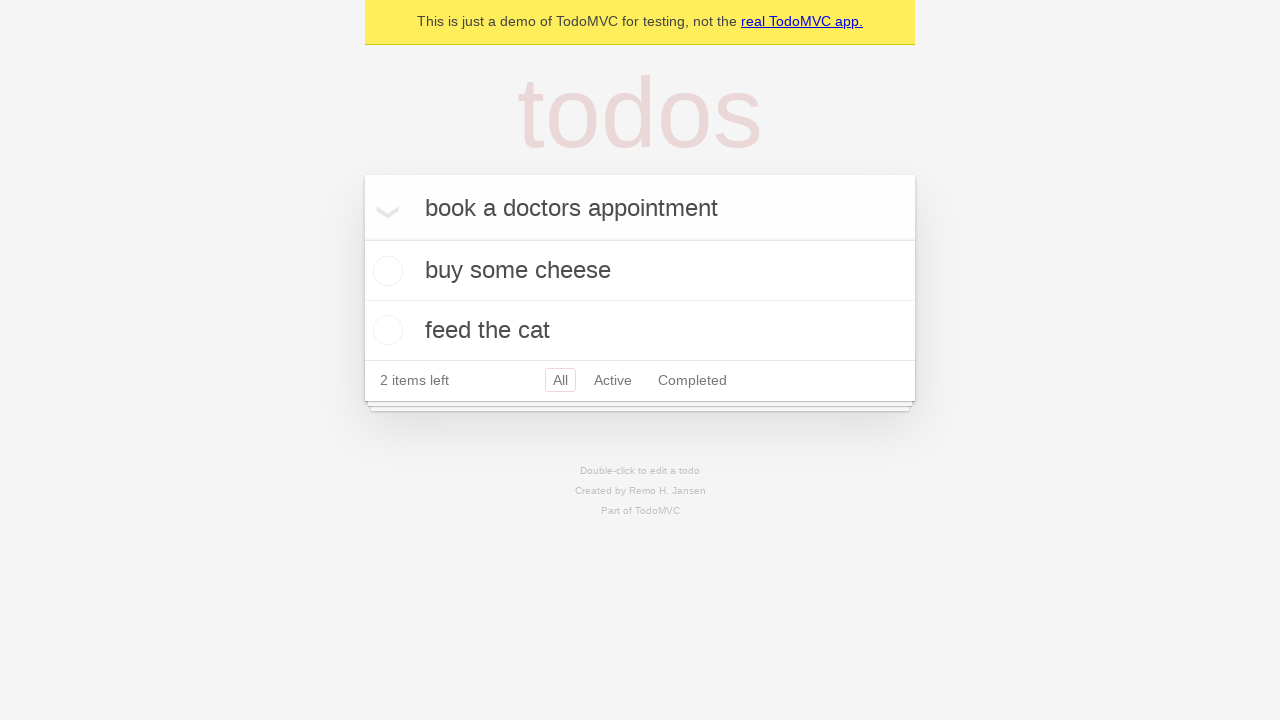

Pressed Enter to add third todo item on internal:attr=[placeholder="What needs to be done?"i]
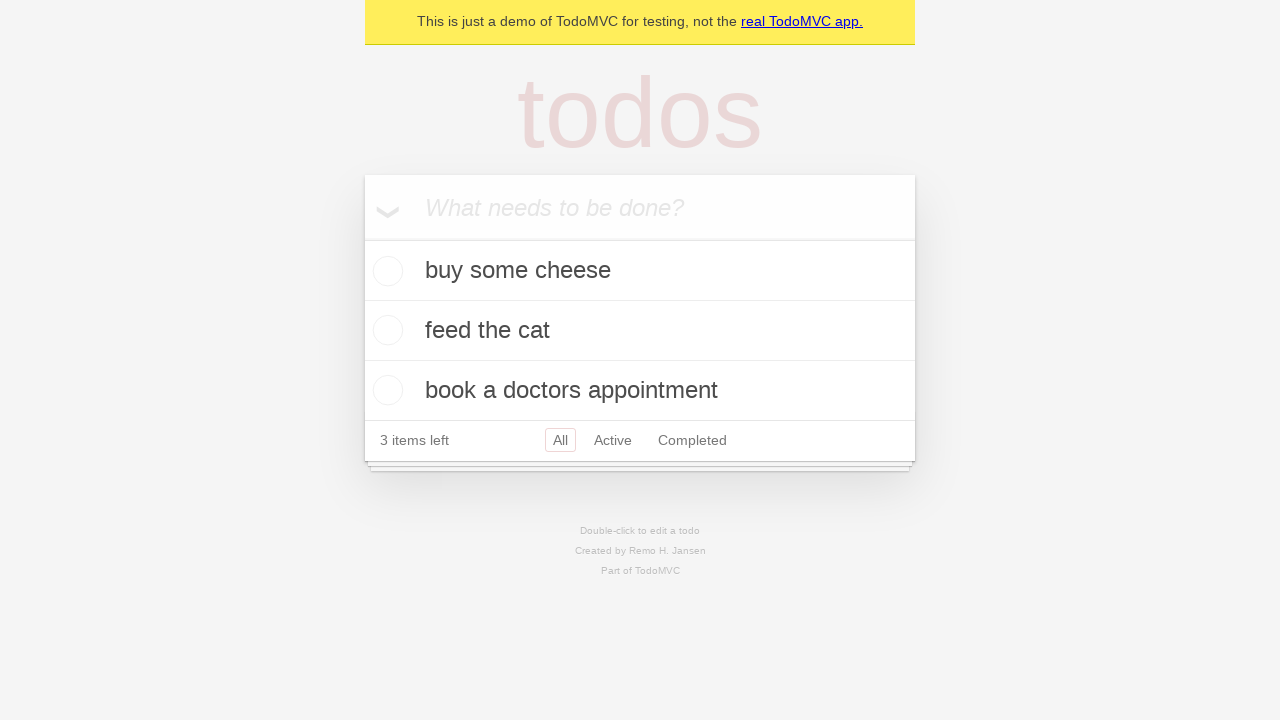

Checked 'Mark all as complete' checkbox to complete all items at (362, 238) on internal:label="Mark all as complete"i
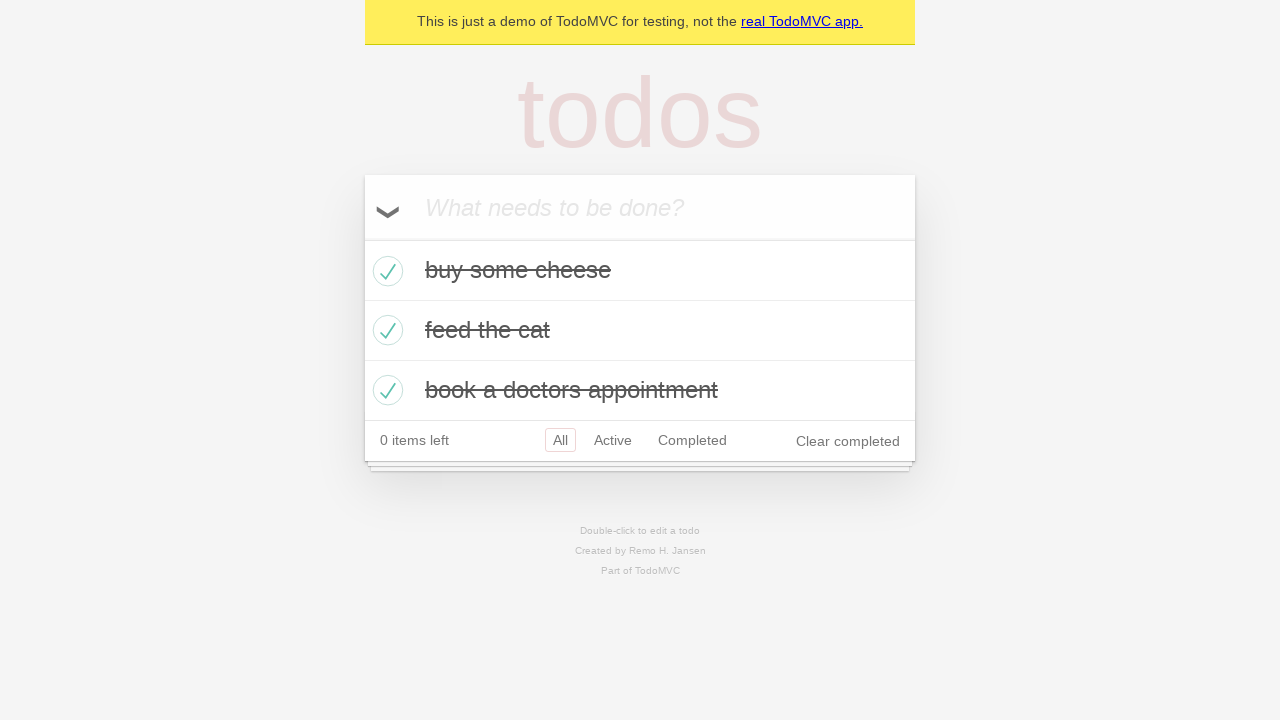

Unchecked the first todo item checkbox at (385, 271) on internal:testid=[data-testid="todo-item"s] >> nth=0 >> internal:role=checkbox
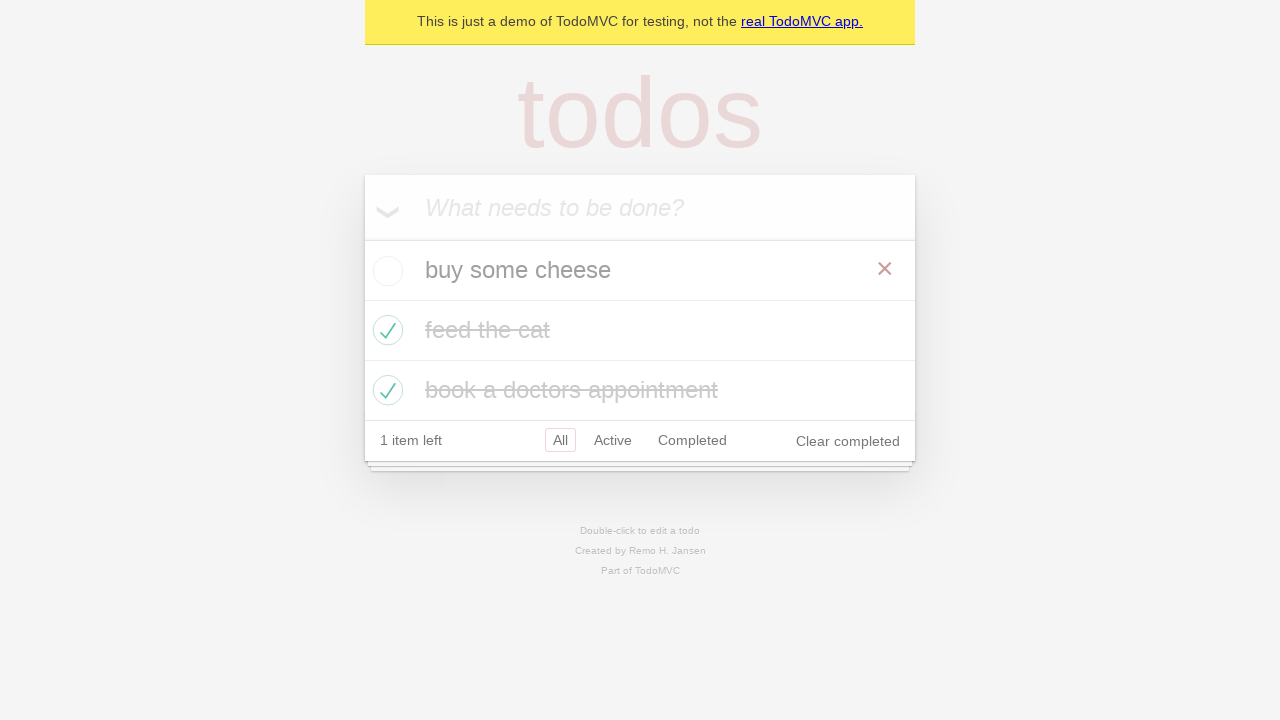

Checked the first todo item checkbox again at (385, 271) on internal:testid=[data-testid="todo-item"s] >> nth=0 >> internal:role=checkbox
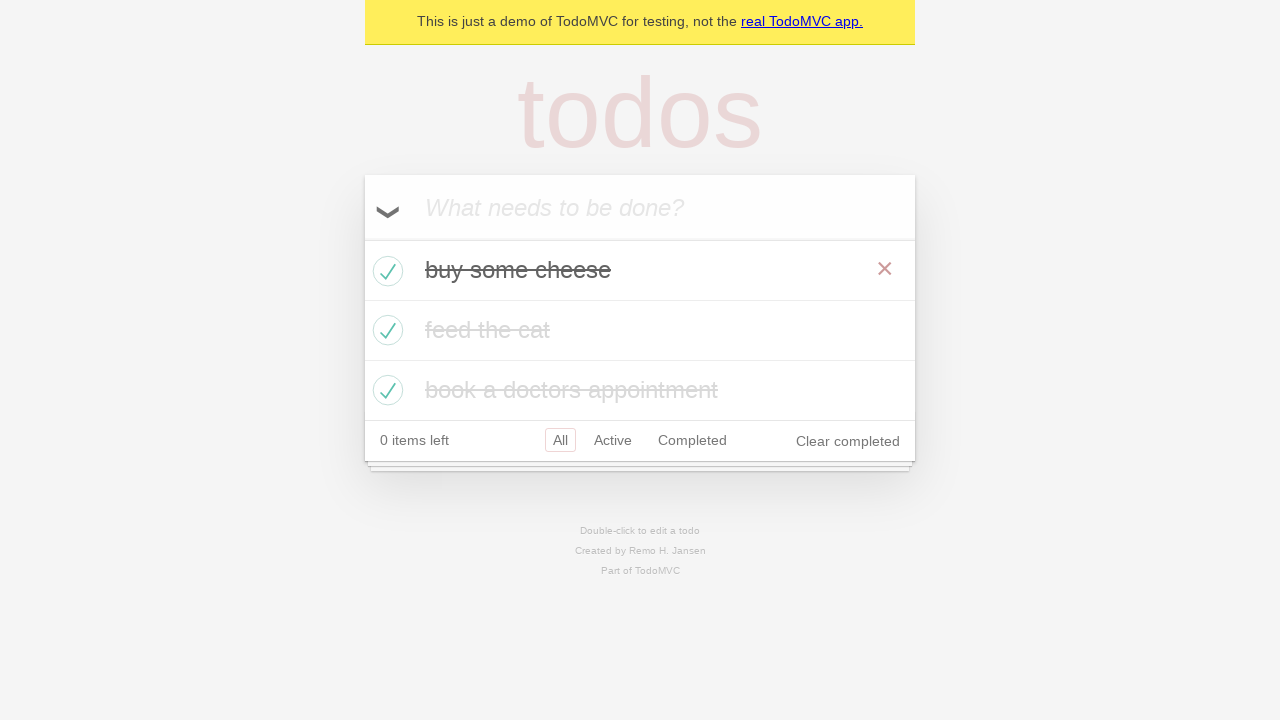

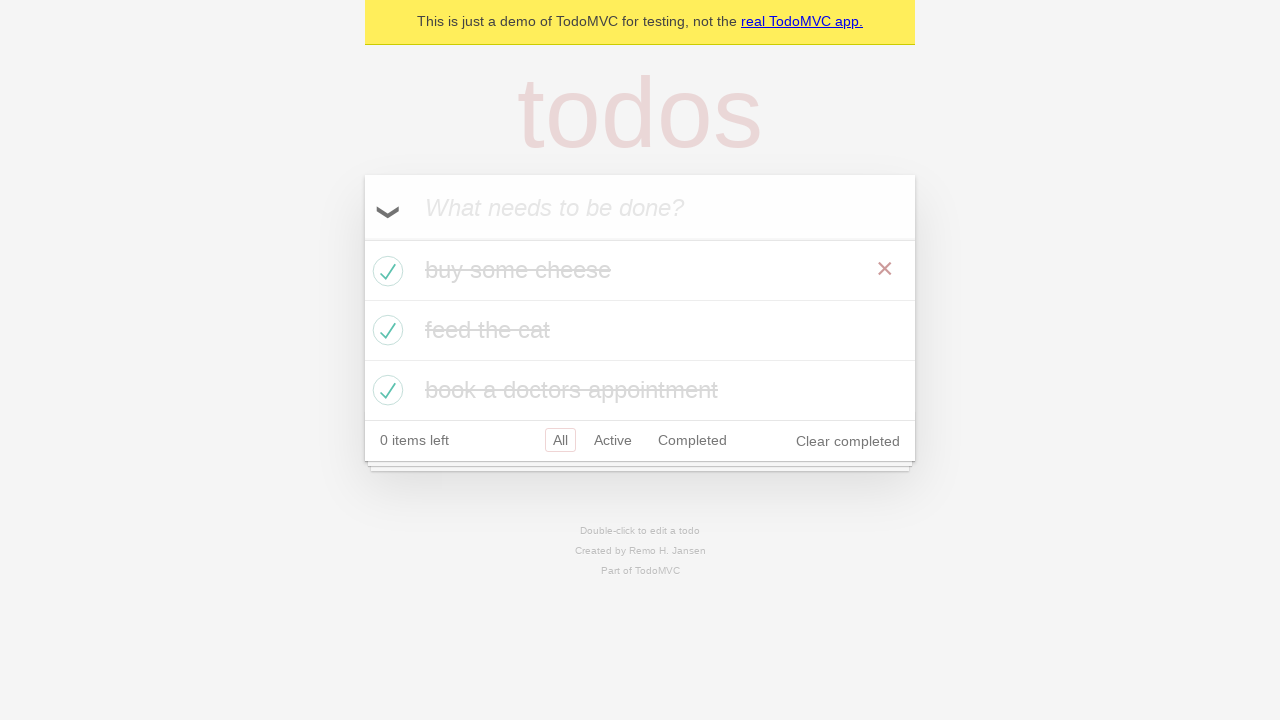